Tests a comprehensive web form by navigating to the form page and interacting with various input types including text fields, password, textarea, select dropdown, datalist, checkboxes, radio buttons, color picker, date picker, range slider, and submitting the form.

Starting URL: https://bonigarcia.dev/selenium-webdriver-java/

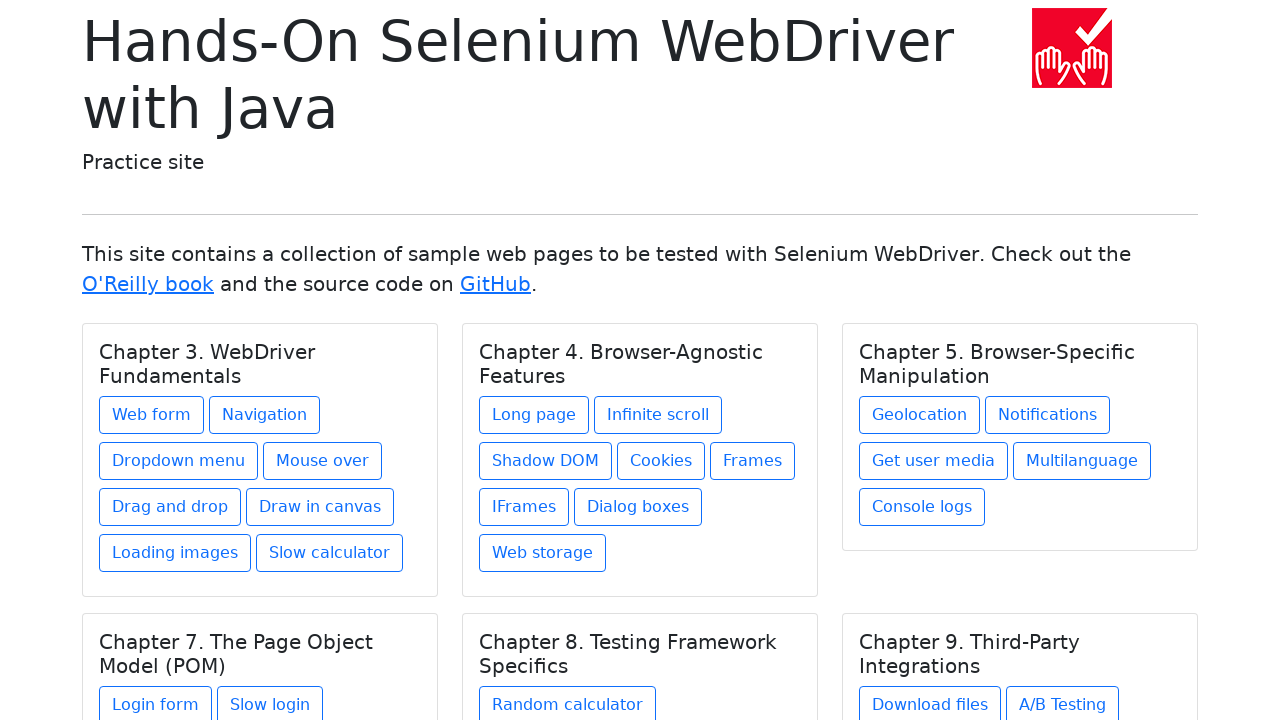

Clicked link to navigate to web form page at (152, 415) on xpath=//h5[text() = 'Chapter 3. WebDriver Fundamentals']/../a[contains(@href, 'w
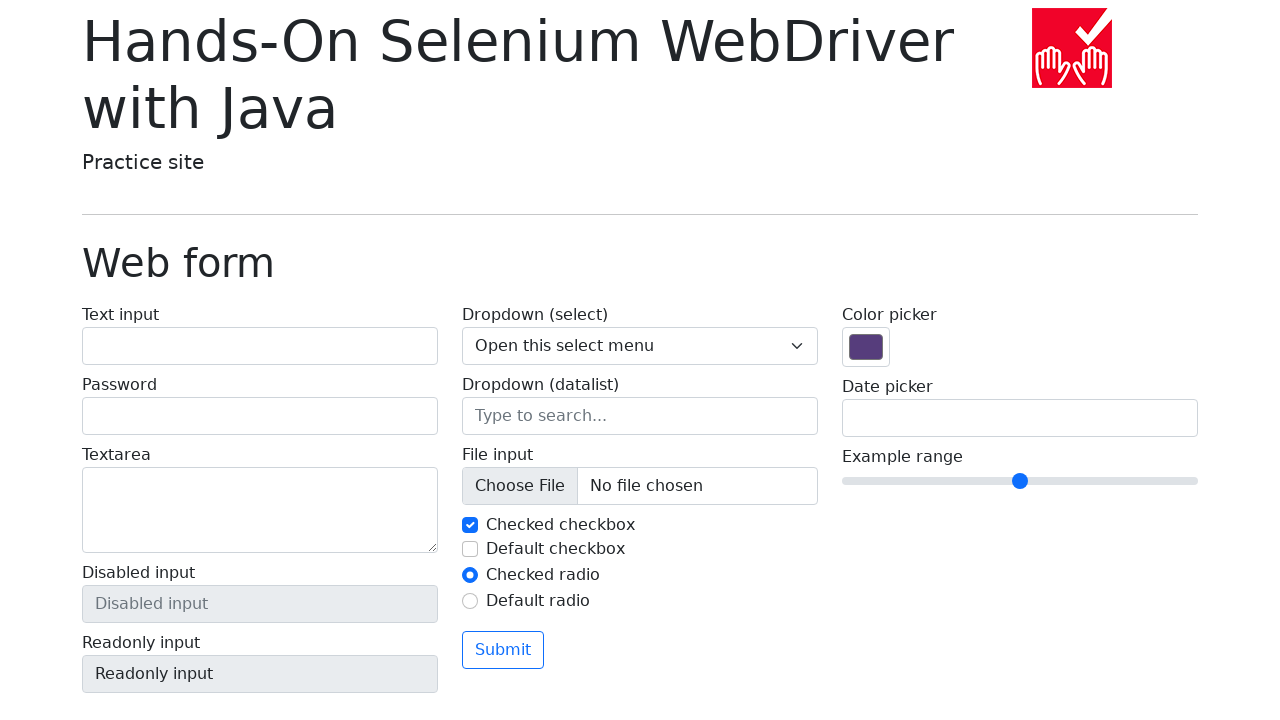

Filled text input field with 'My login name' on #my-text-id
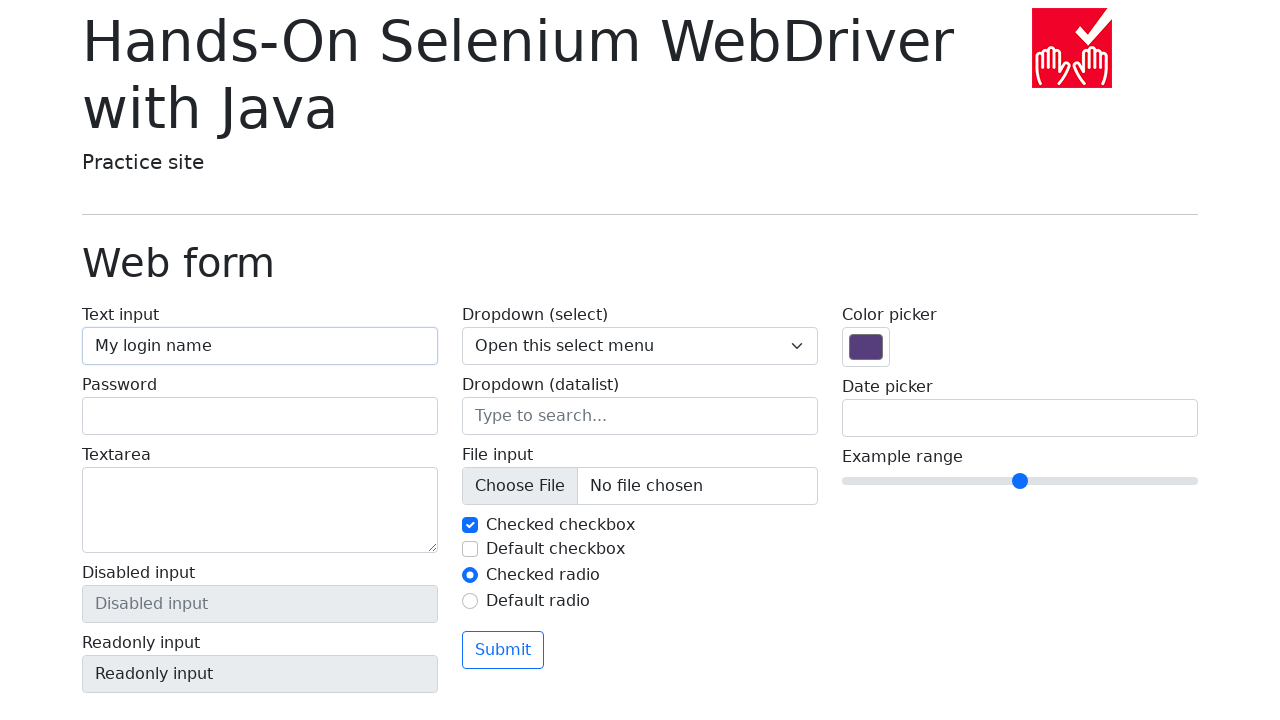

Filled password field with 'Qwerty' on input[name='my-password']
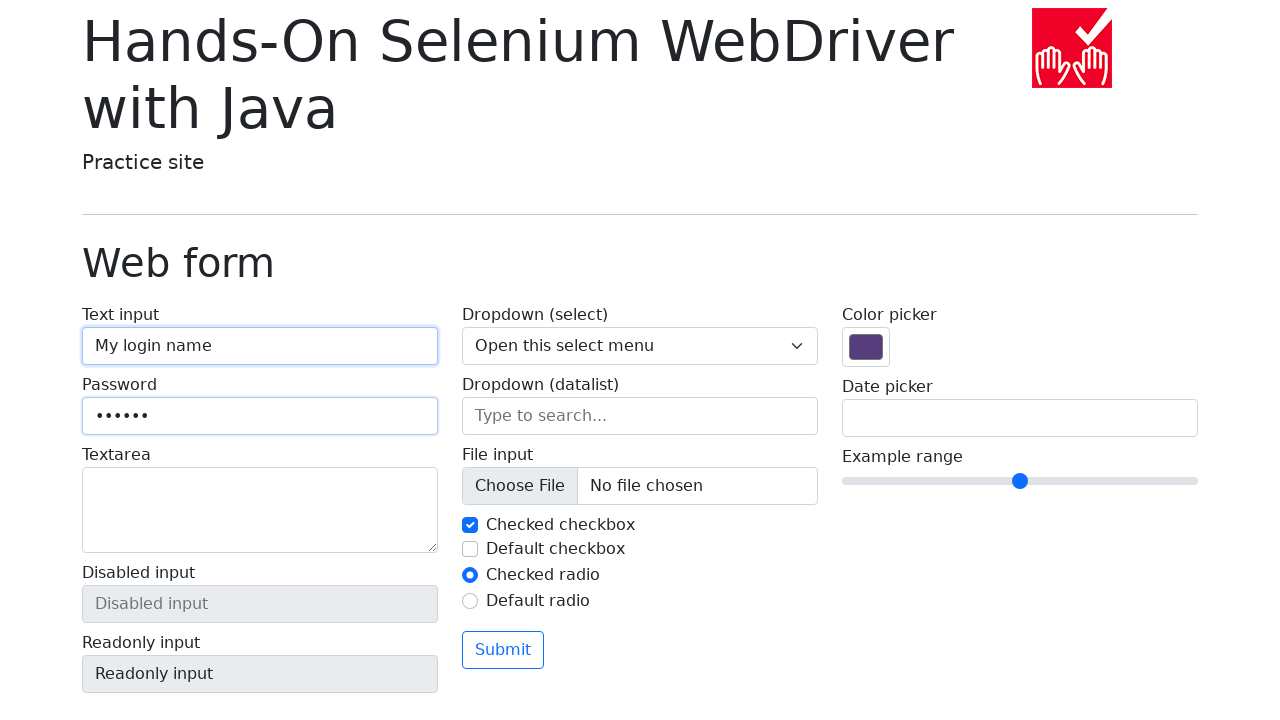

Filled textarea with 'My name is Ilya' on textarea[name='my-textarea']
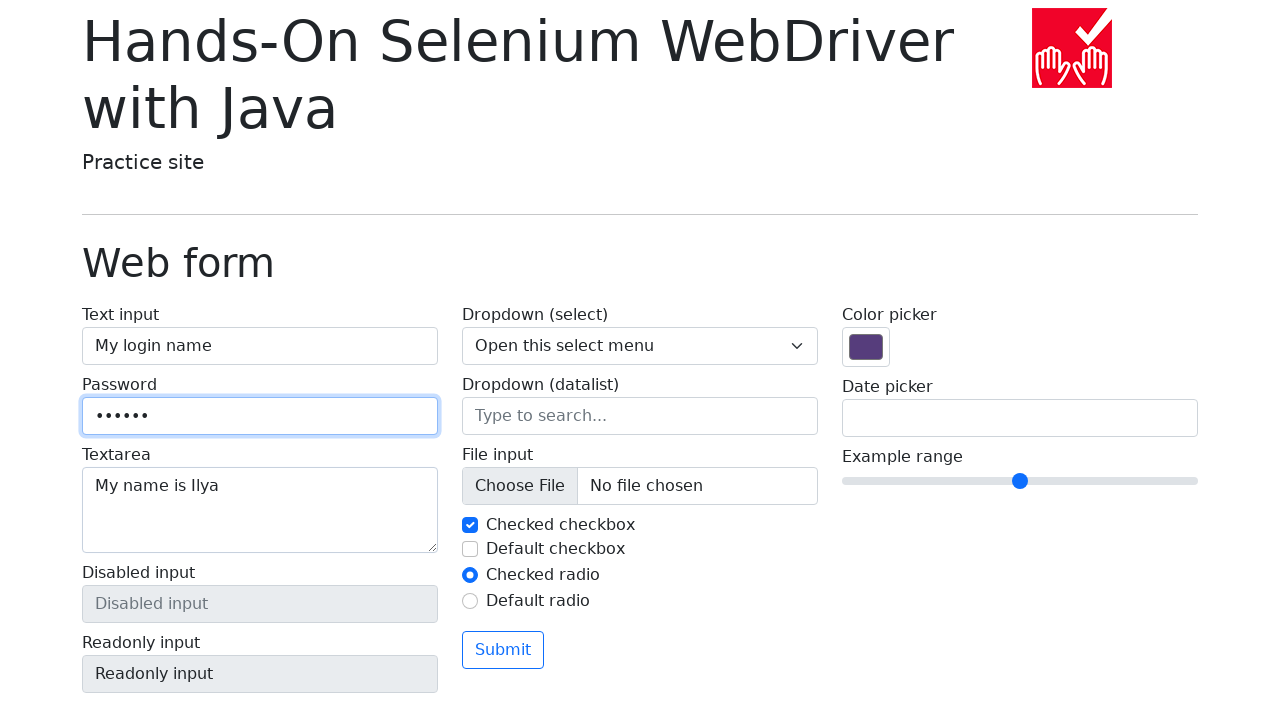

Selected 'One' from dropdown on .form-select
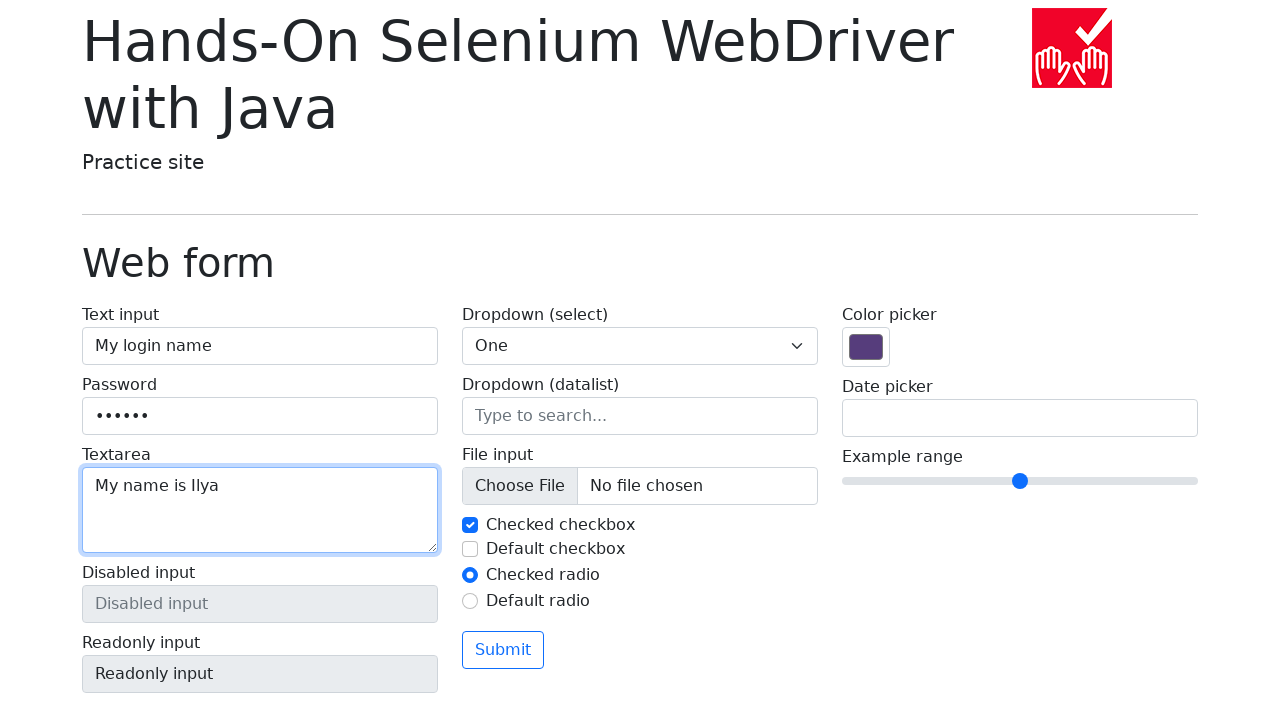

Selected 'Two' from dropdown on .form-select
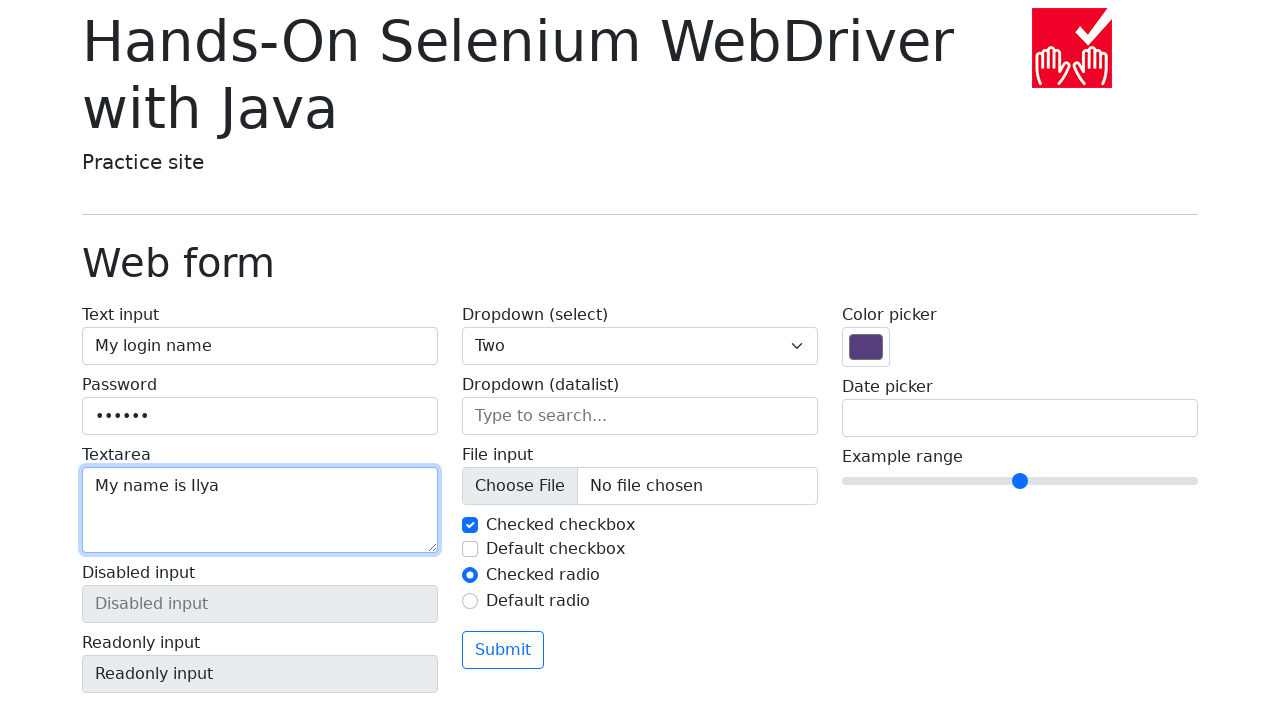

Selected 'Three' from dropdown on .form-select
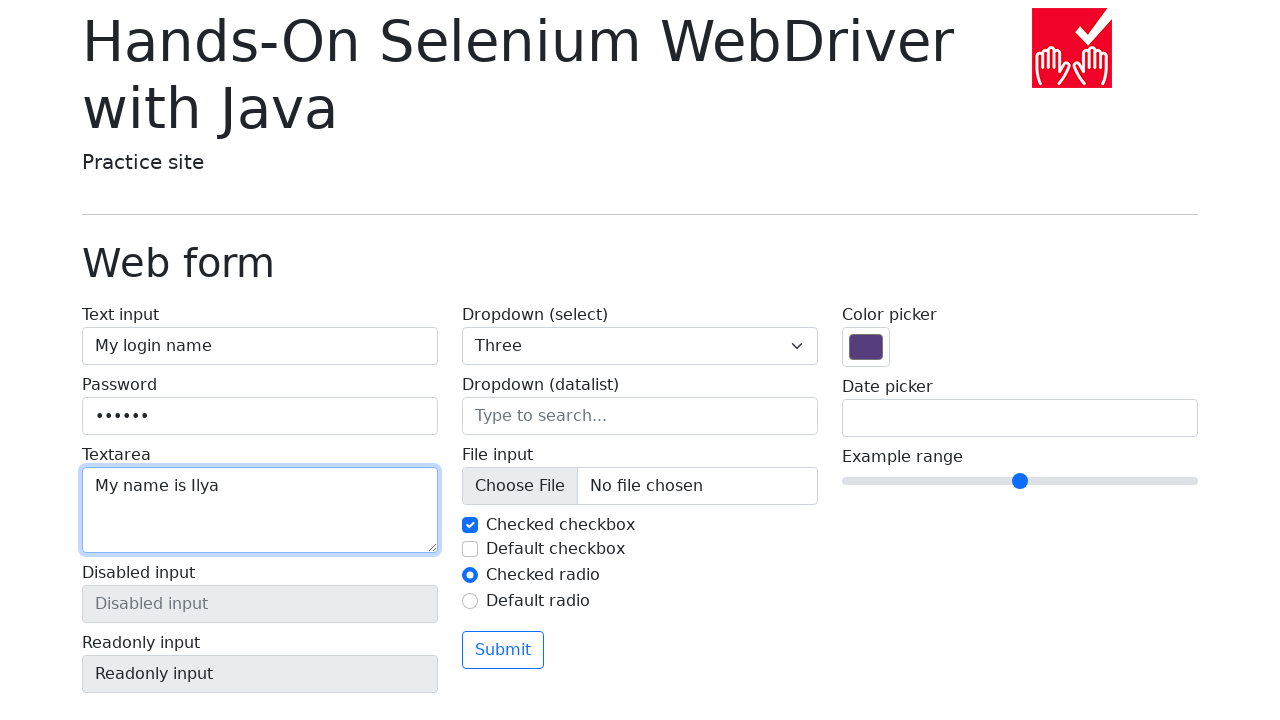

Clicked datalist input field at (640, 416) on input[name='my-datalist']
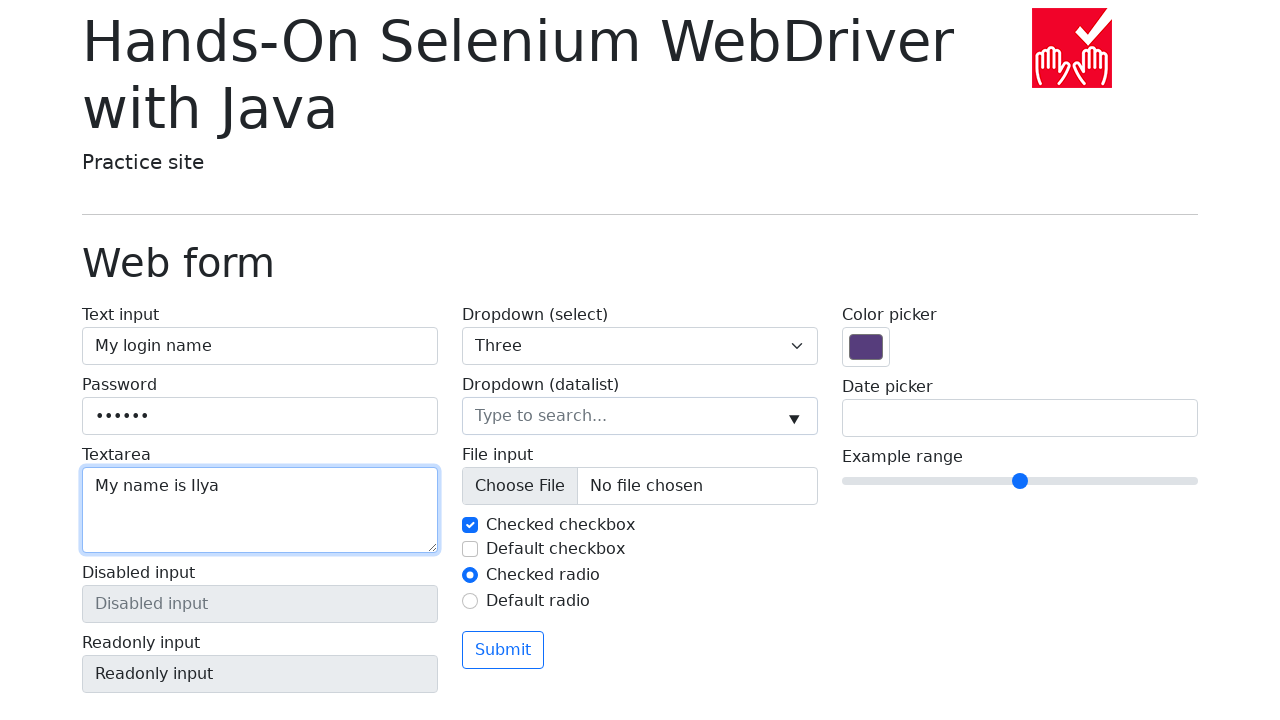

Filled datalist with 'San Francisco' on input[name='my-datalist']
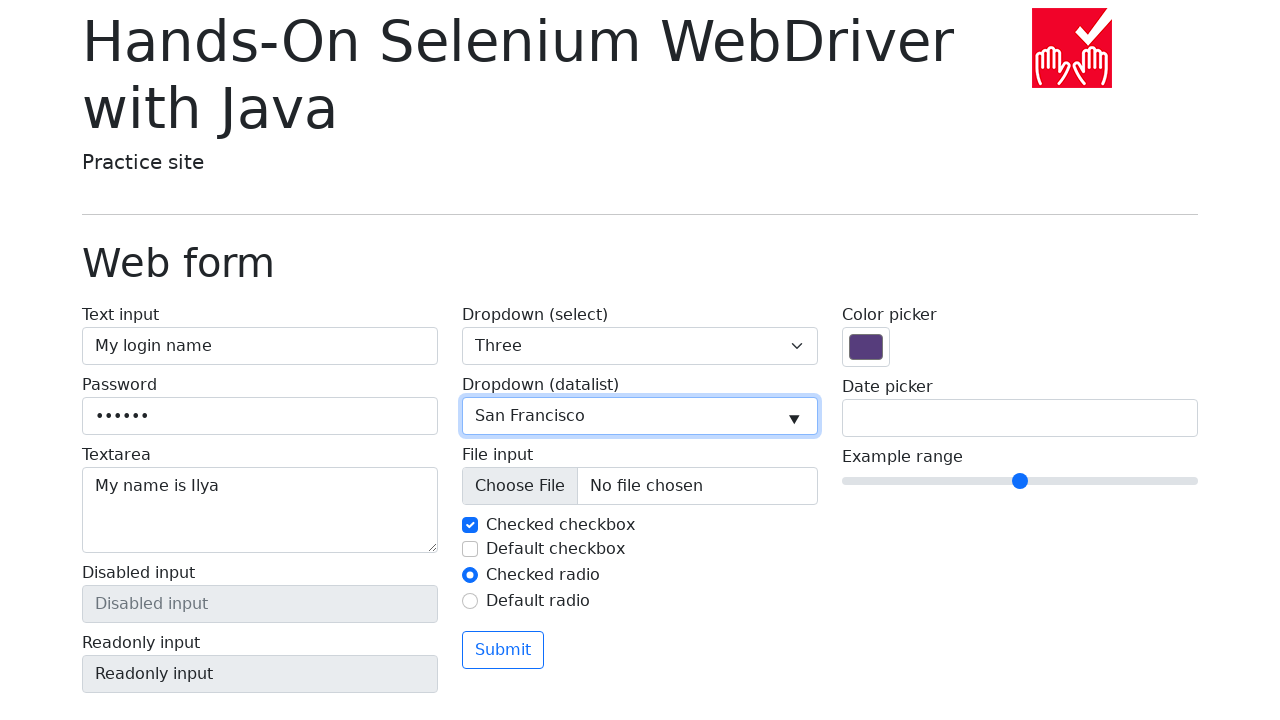

Cleared datalist field on input[name='my-datalist']
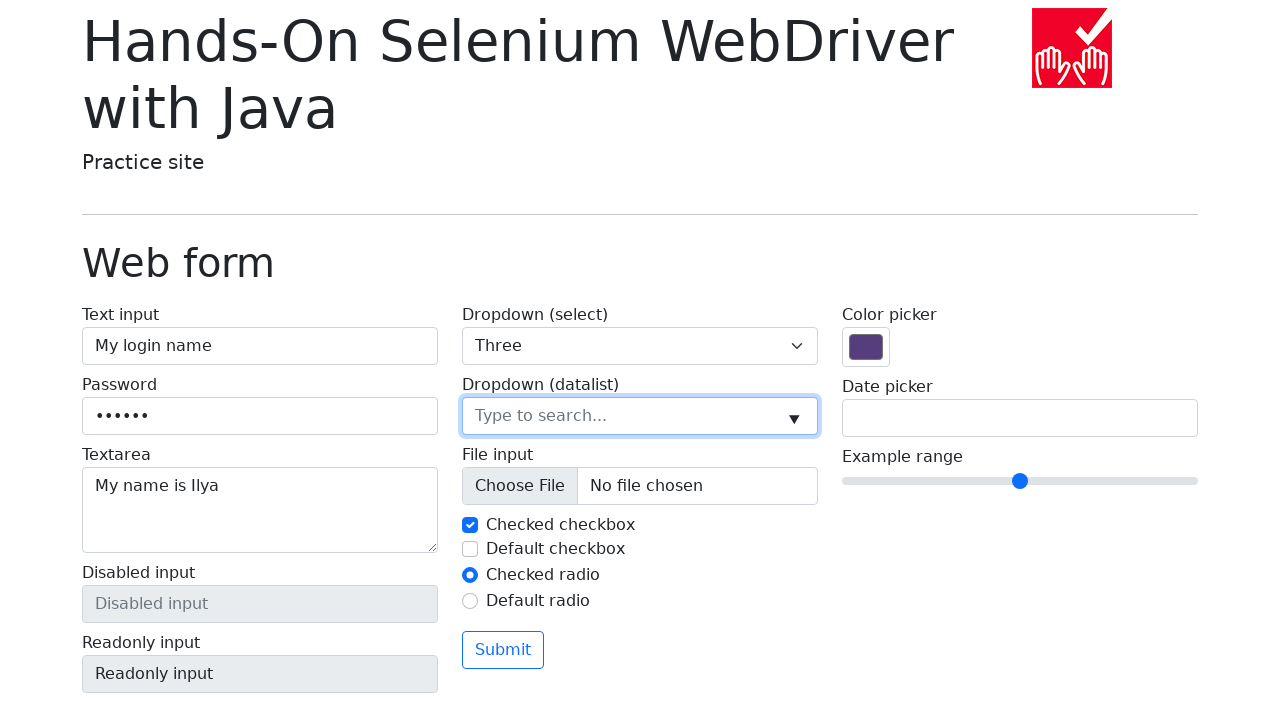

Filled datalist with 'New York' on input[name='my-datalist']
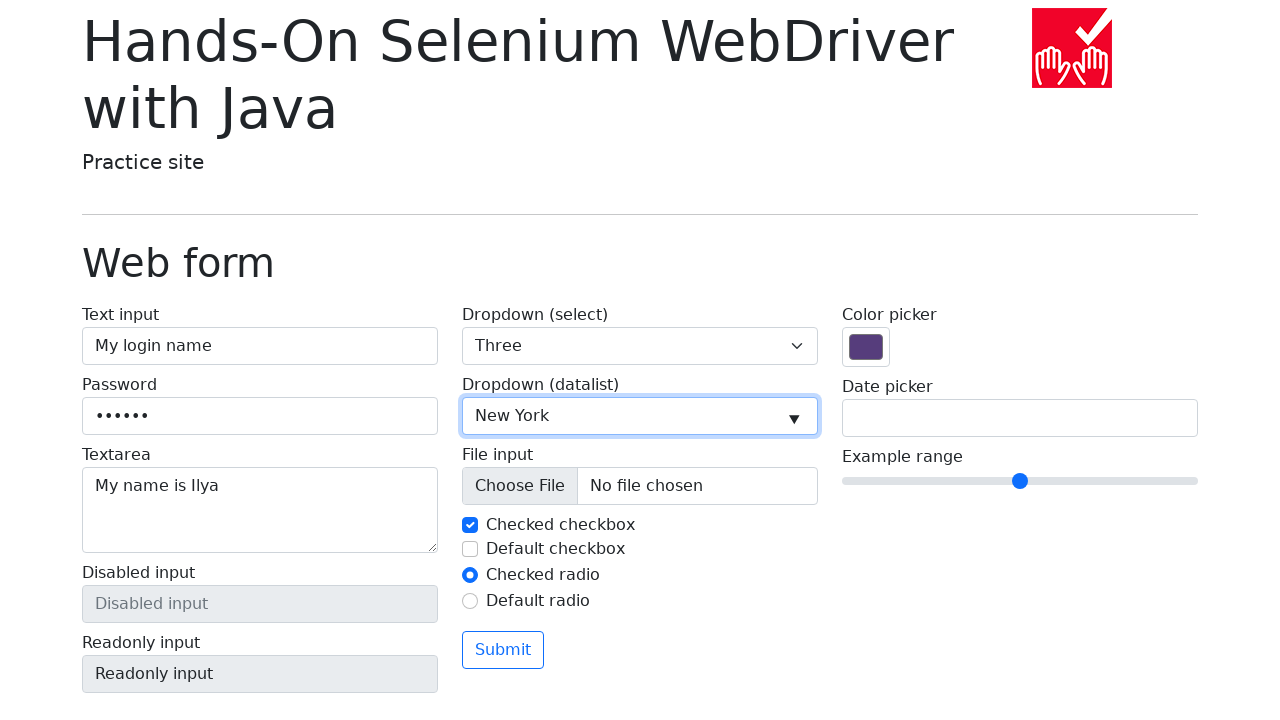

Cleared datalist field on input[name='my-datalist']
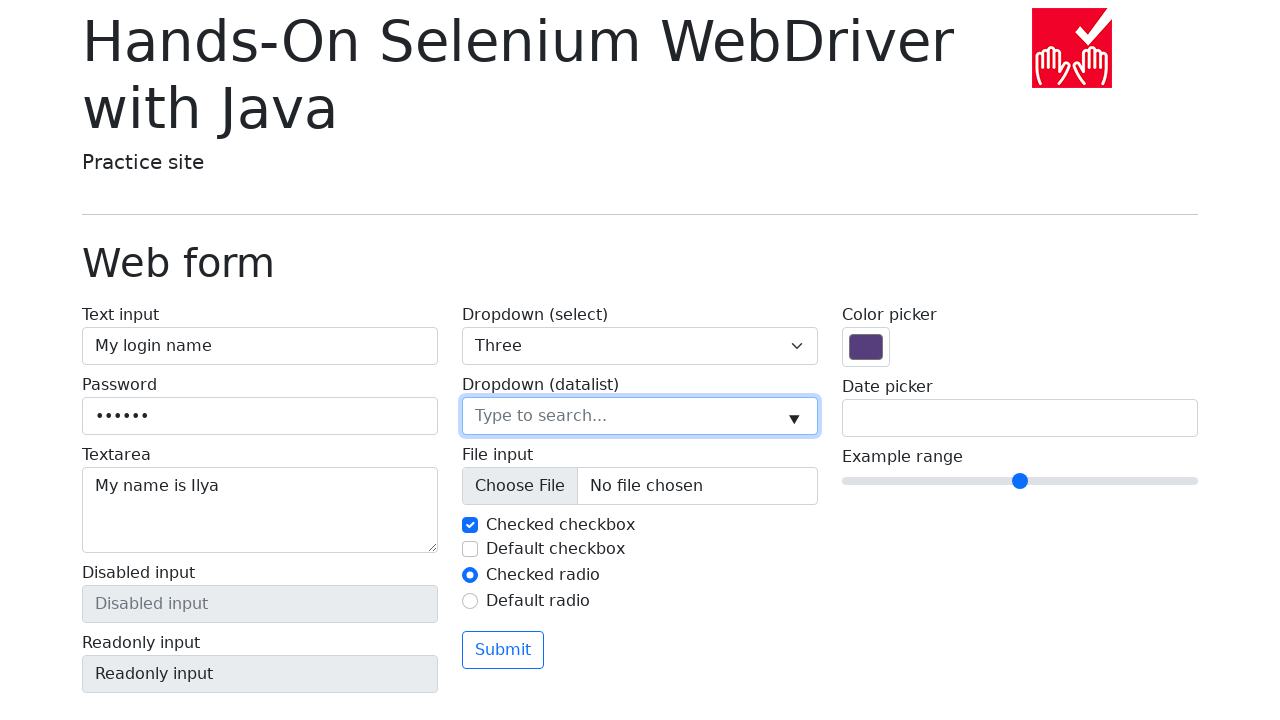

Filled datalist with 'Seattle' on input[name='my-datalist']
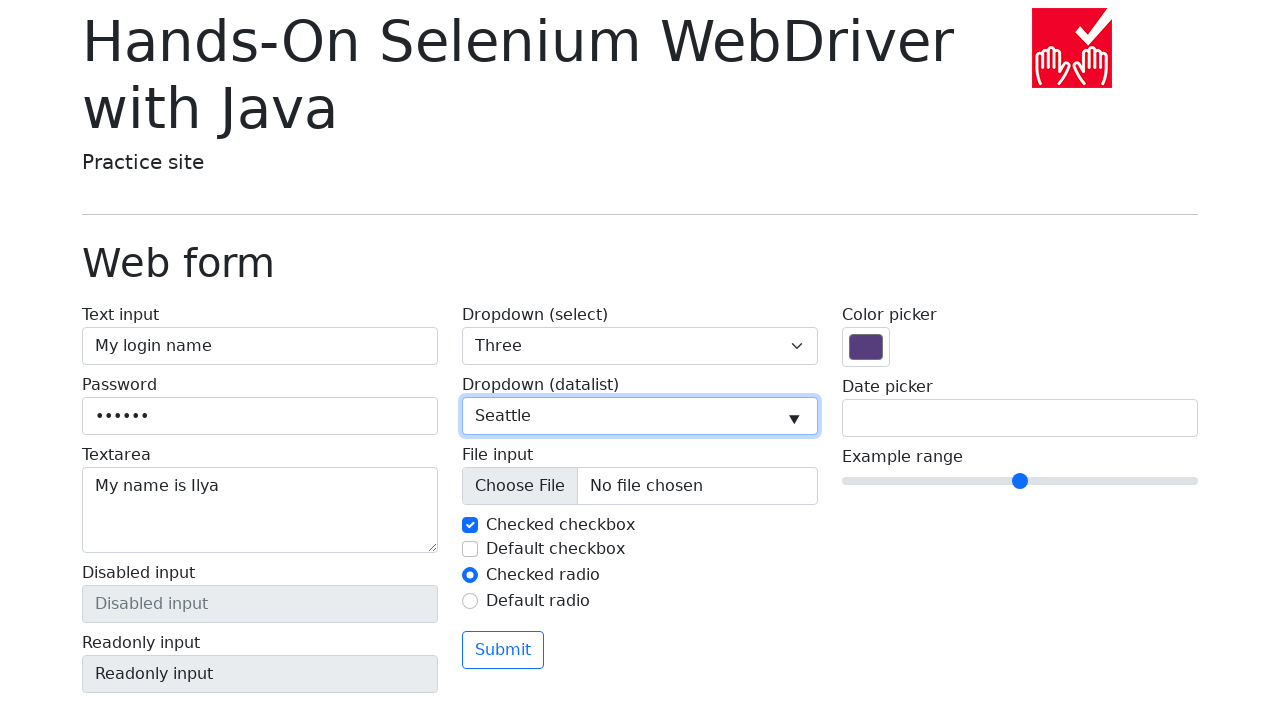

Cleared datalist field on input[name='my-datalist']
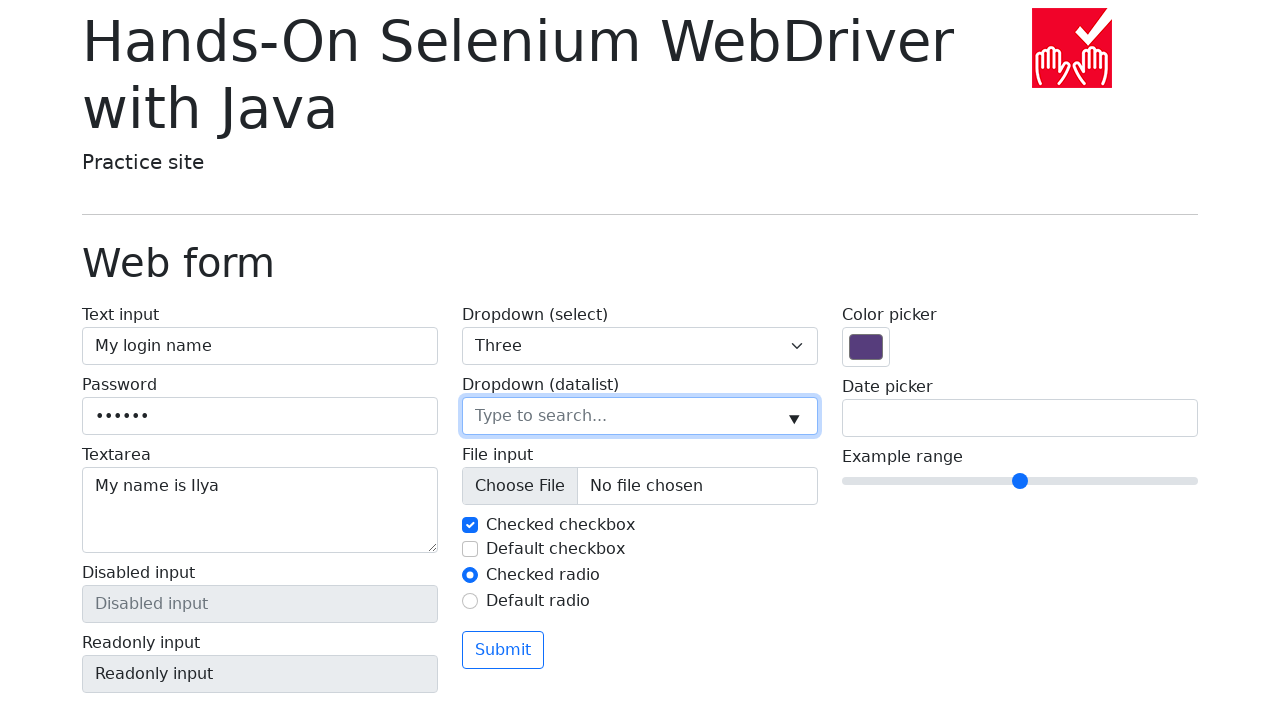

Filled datalist with 'Los Angeles' on input[name='my-datalist']
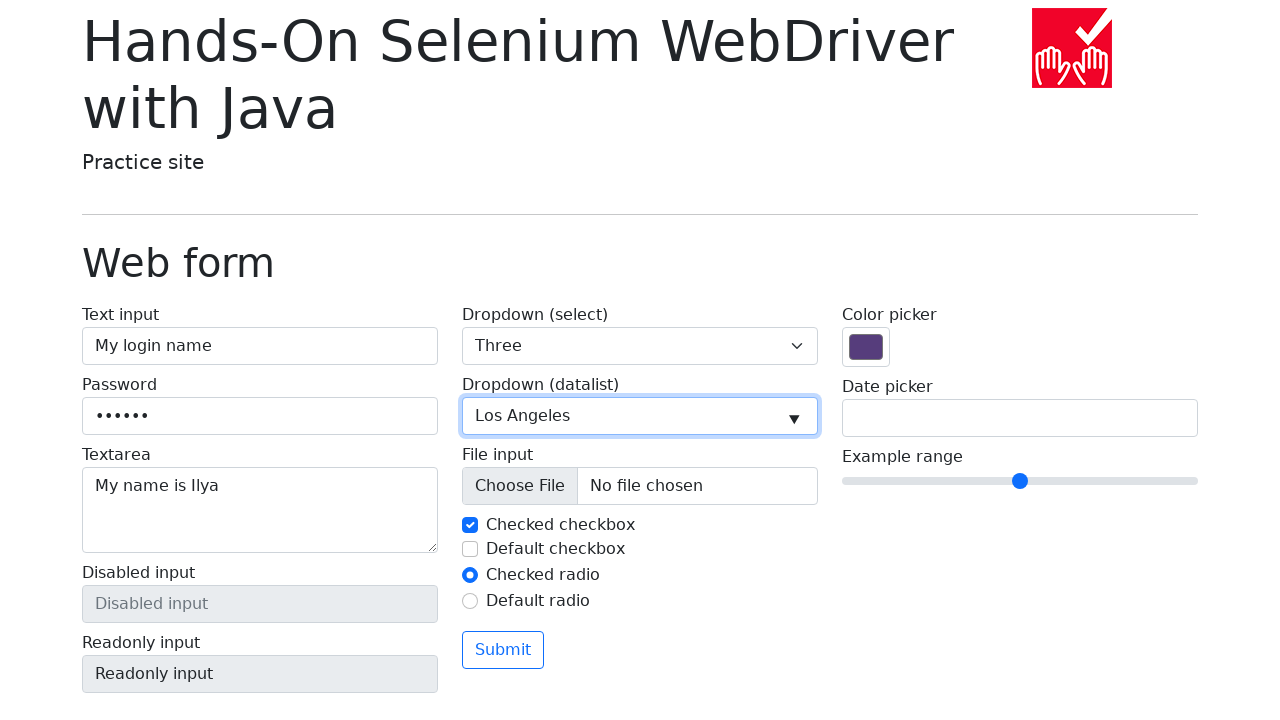

Cleared datalist field on input[name='my-datalist']
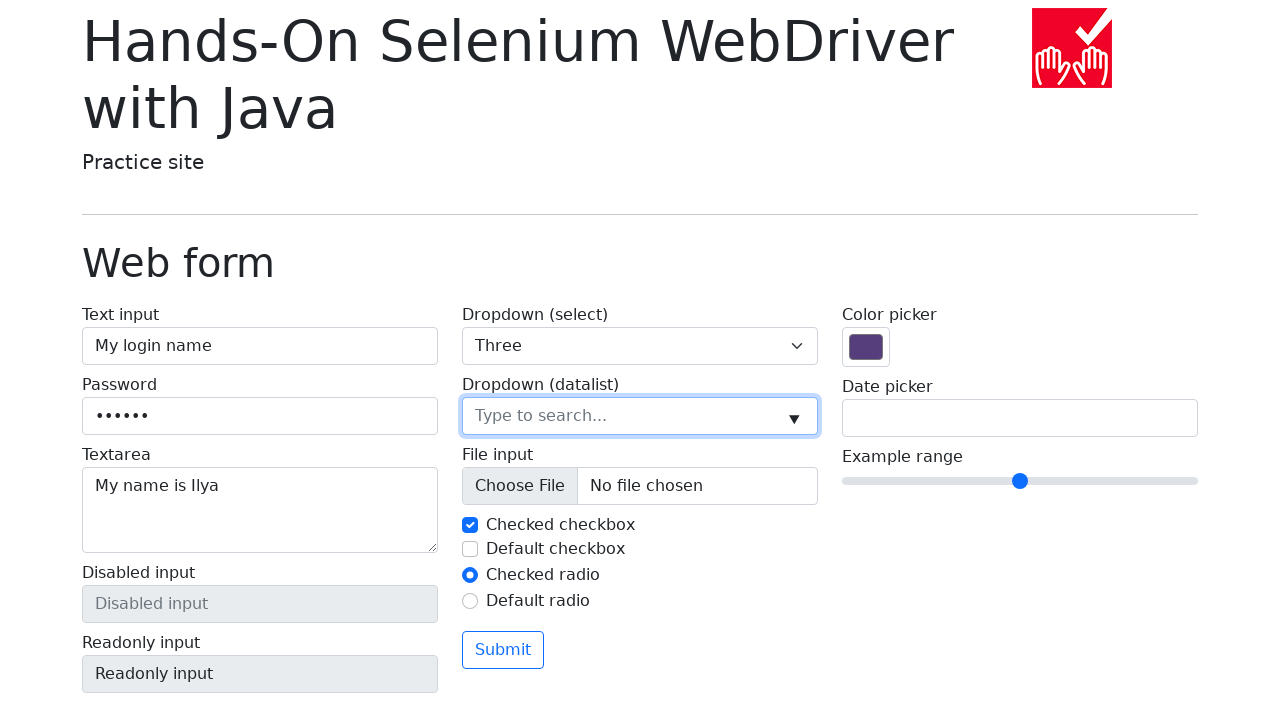

Filled datalist with 'Chicago' on input[name='my-datalist']
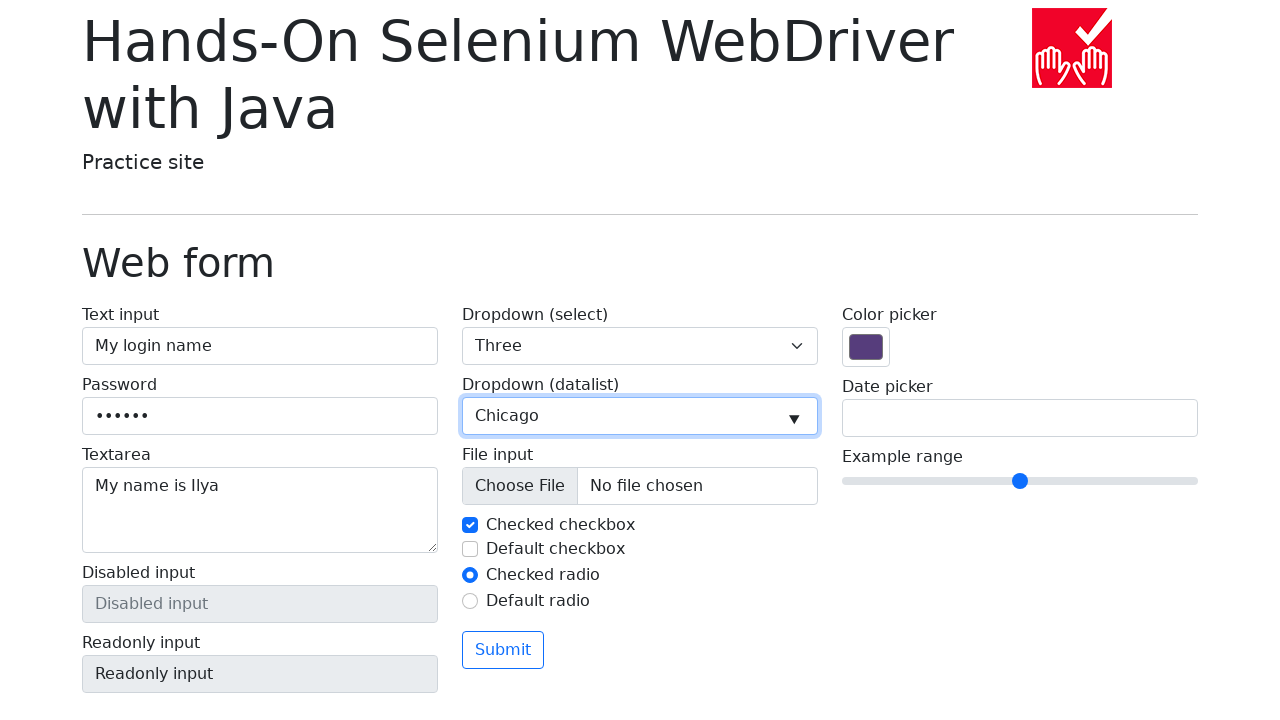

Clicked first checkbox at (470, 525) on #my-check-1
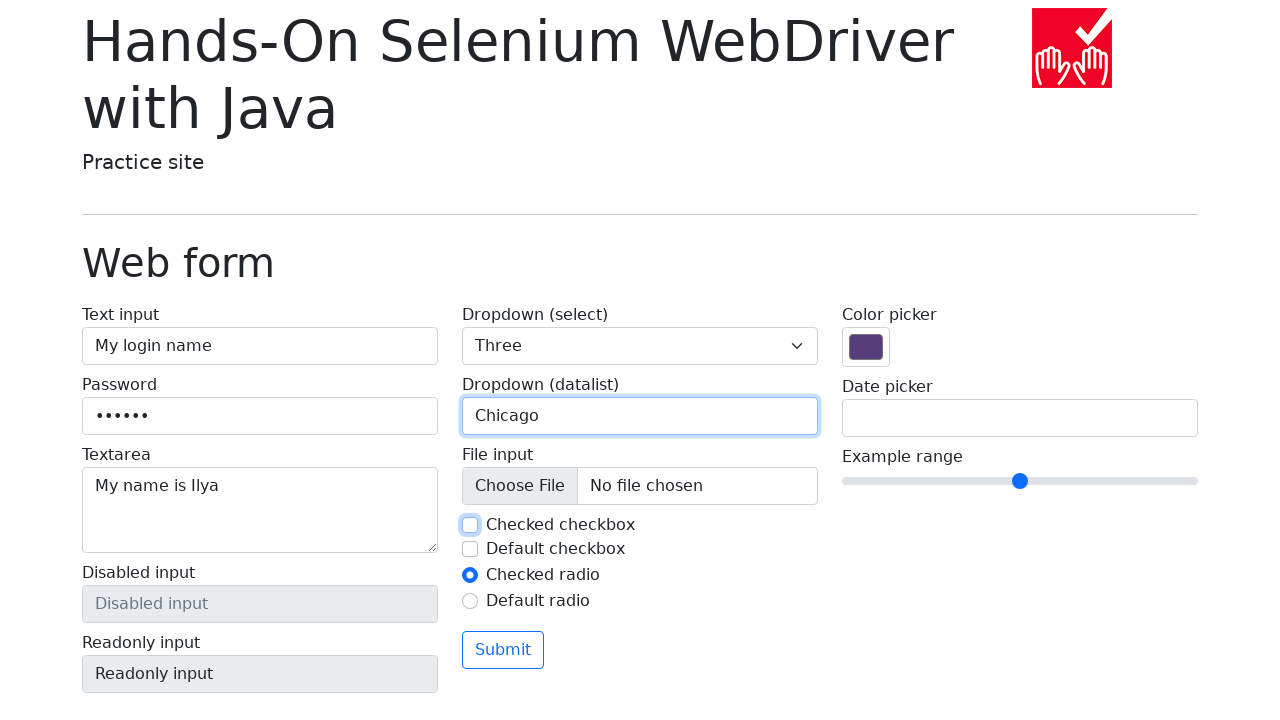

Clicked second checkbox at (470, 549) on #my-check-2
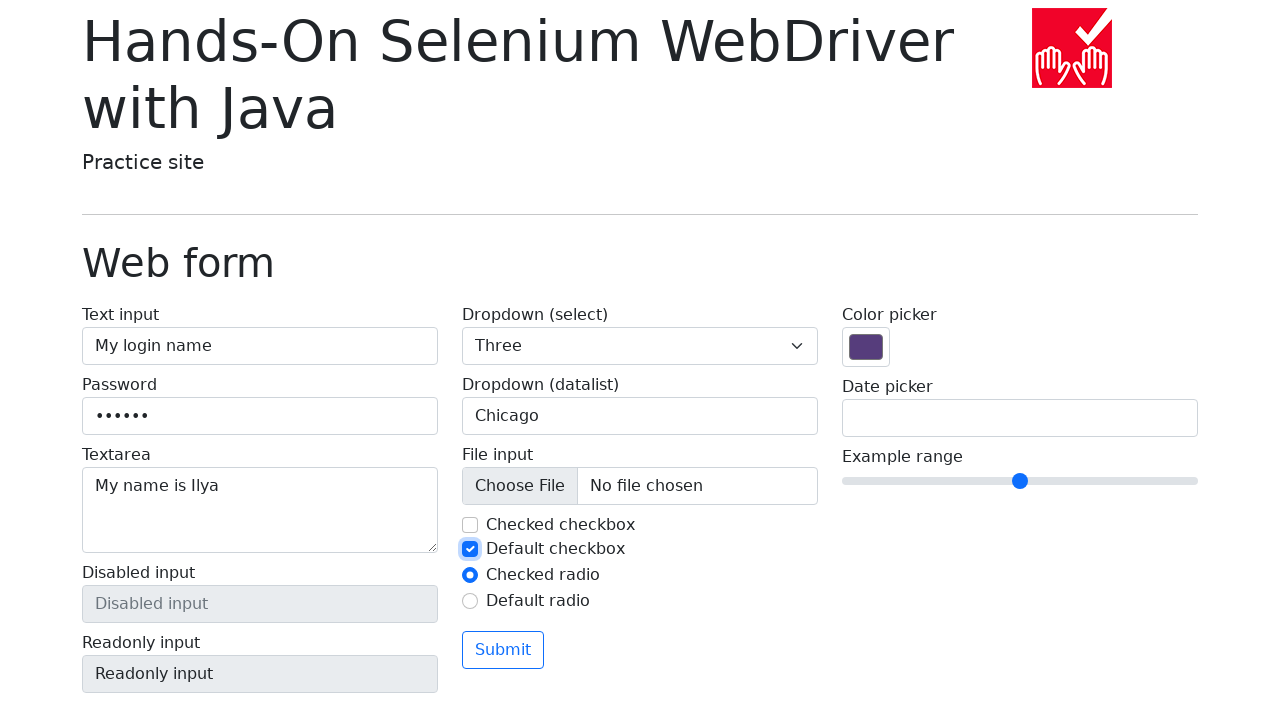

Clicked first radio button at (470, 575) on #my-radio-1
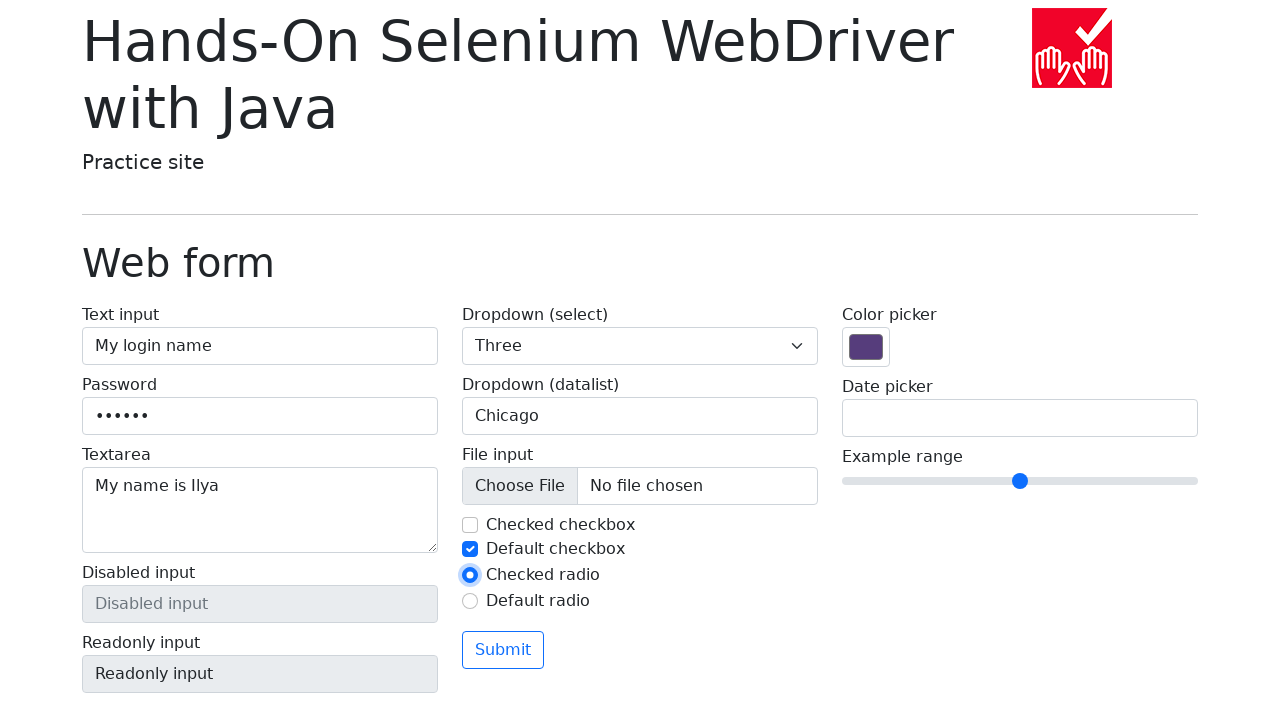

Clicked second radio button at (470, 601) on #my-radio-2
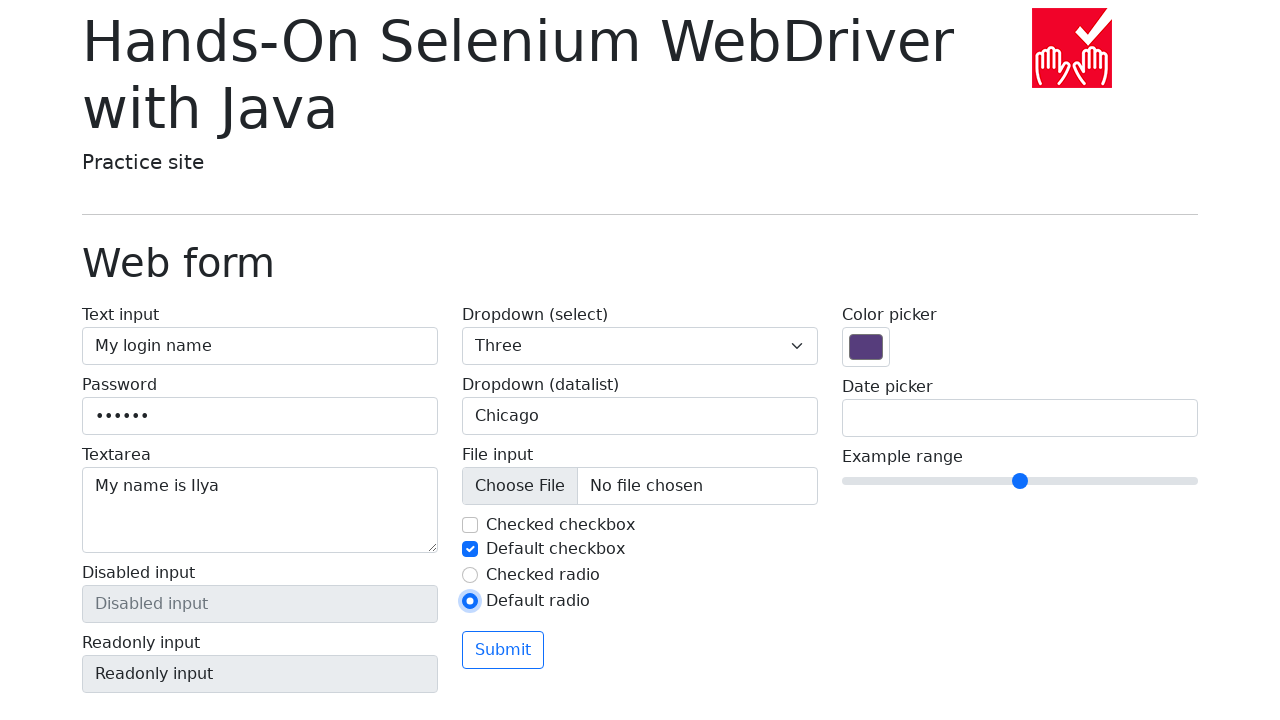

Clicked color picker input at (866, 347) on input[name='my-colors']
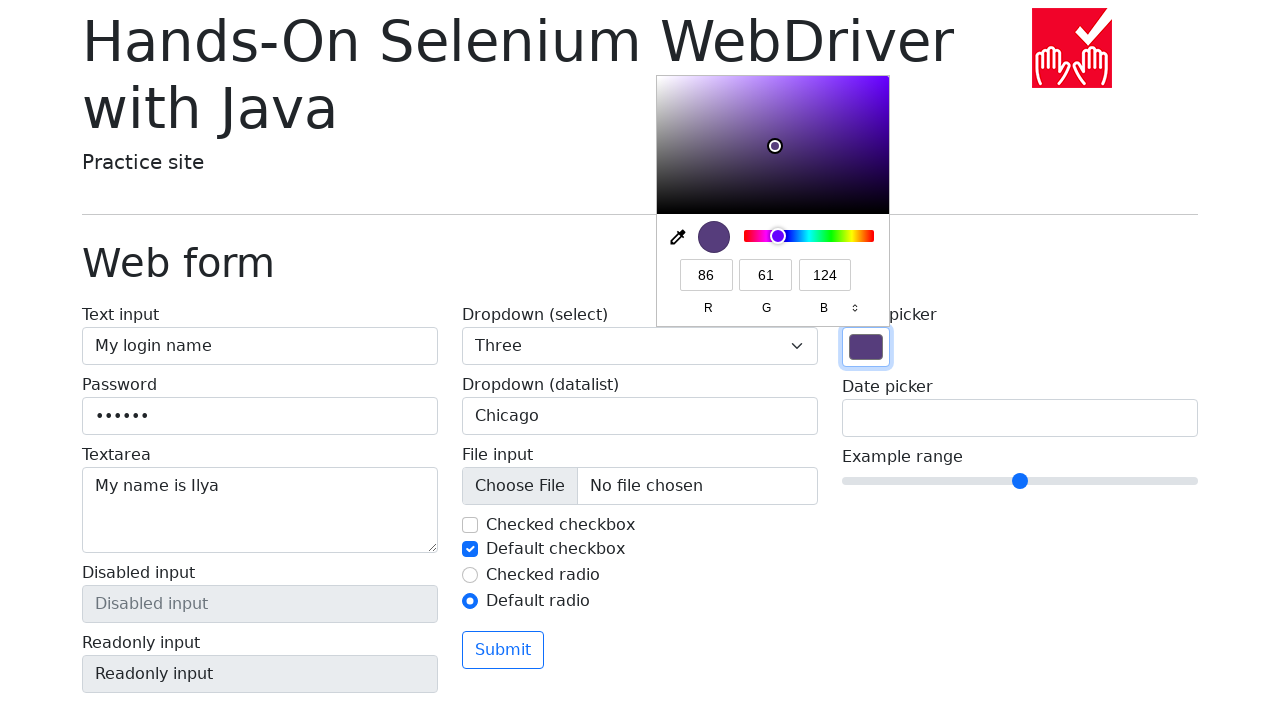

Clicked date picker input at (1020, 418) on input[name='my-date']
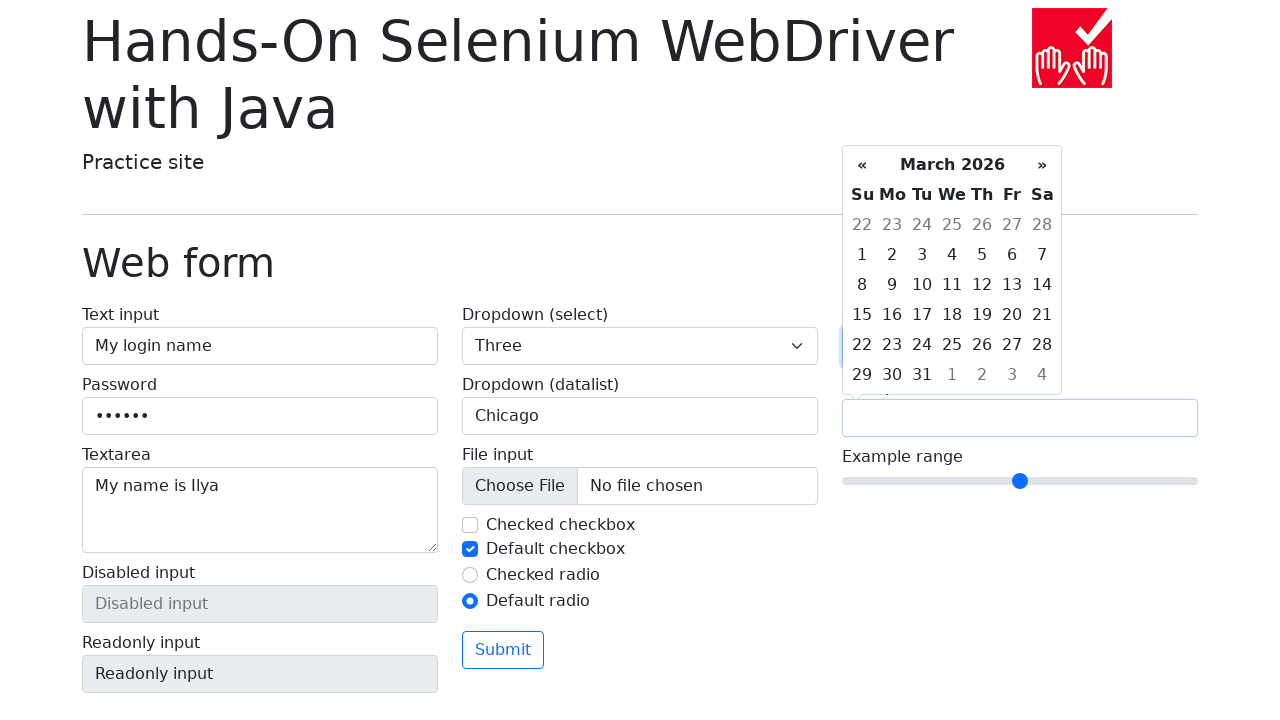

Filled date picker with '2025-03-17' on input[name='my-date']
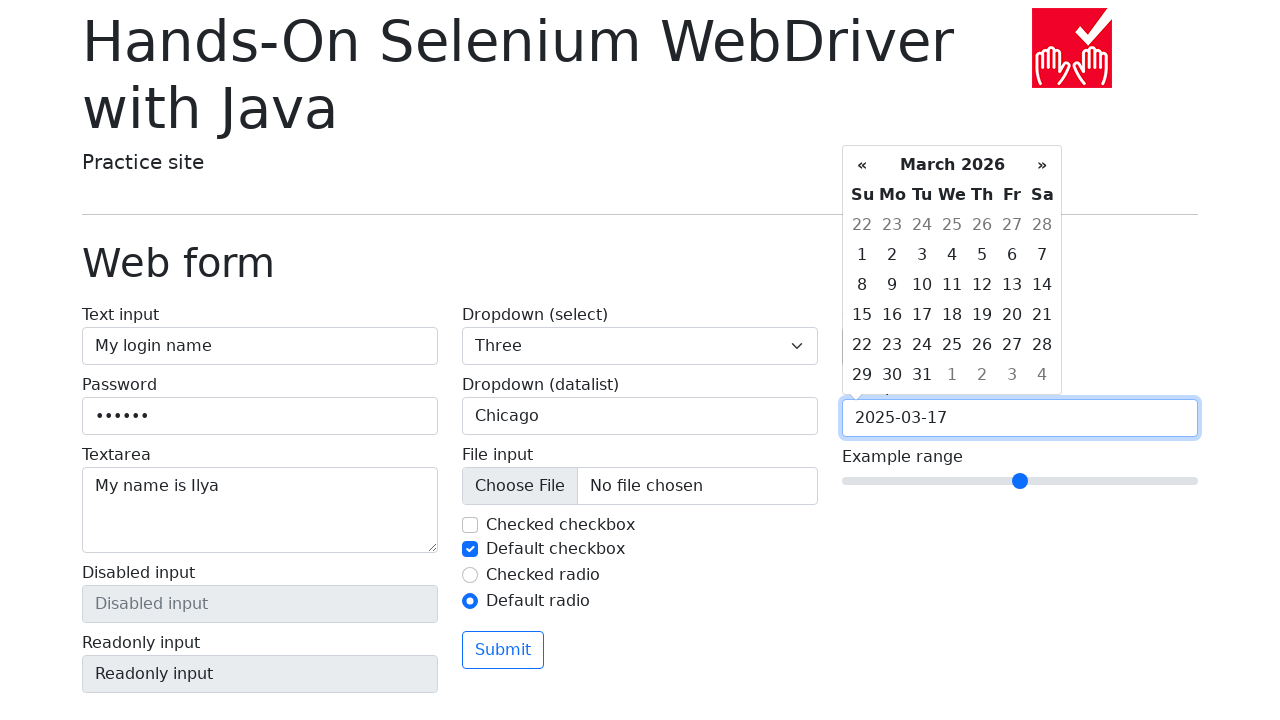

Clicked range slider input at (1020, 481) on input[name='my-range']
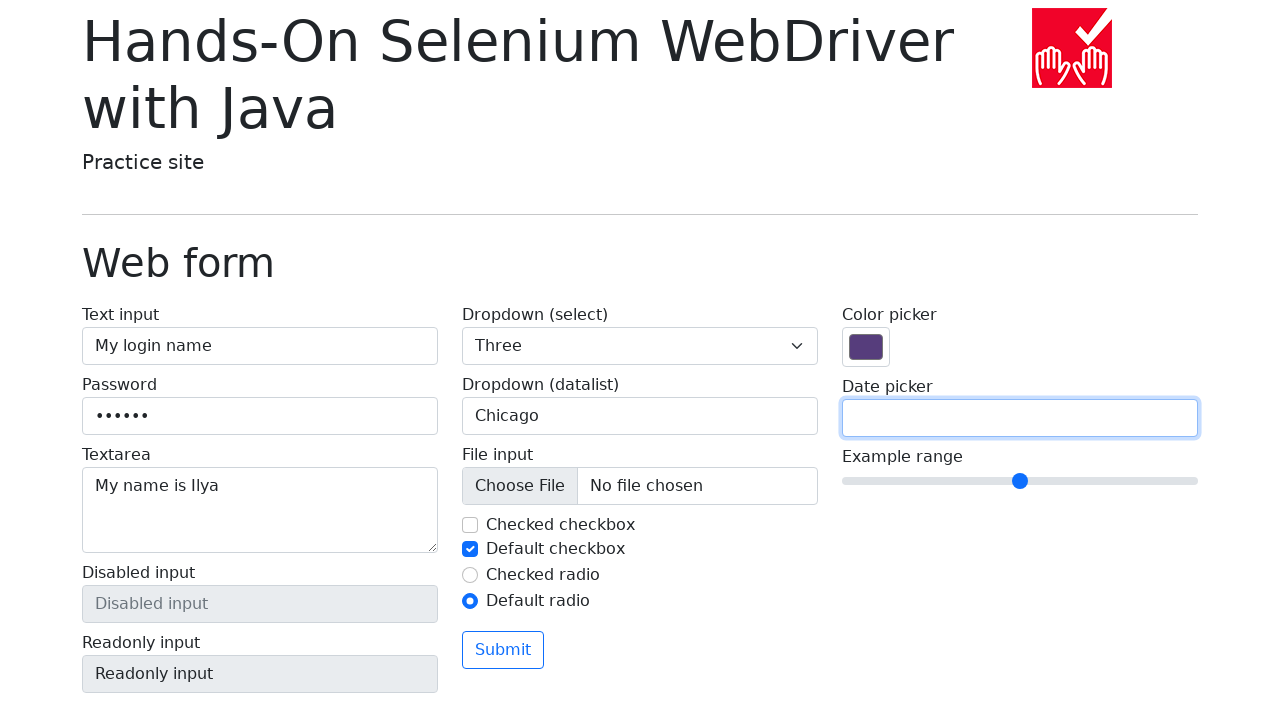

Pressed ArrowRight to adjust range slider on input[name='my-range']
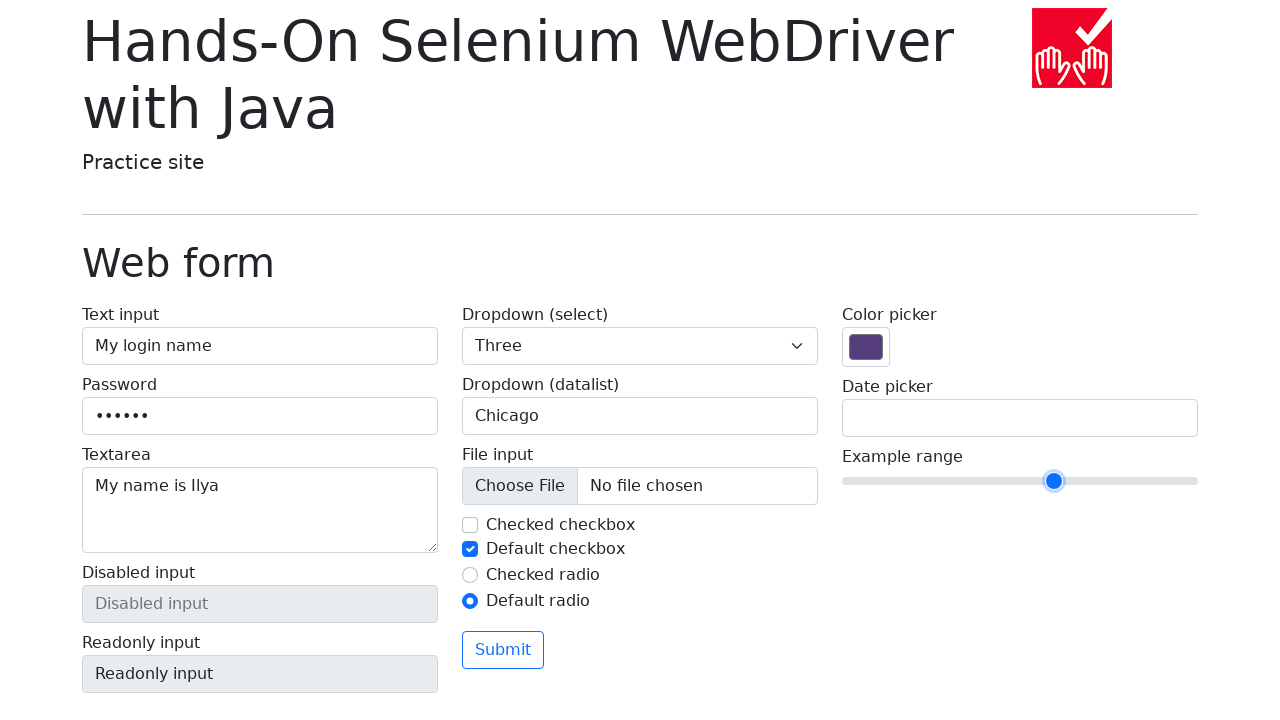

Clicked submit button to submit the form at (503, 650) on button[type='submit']
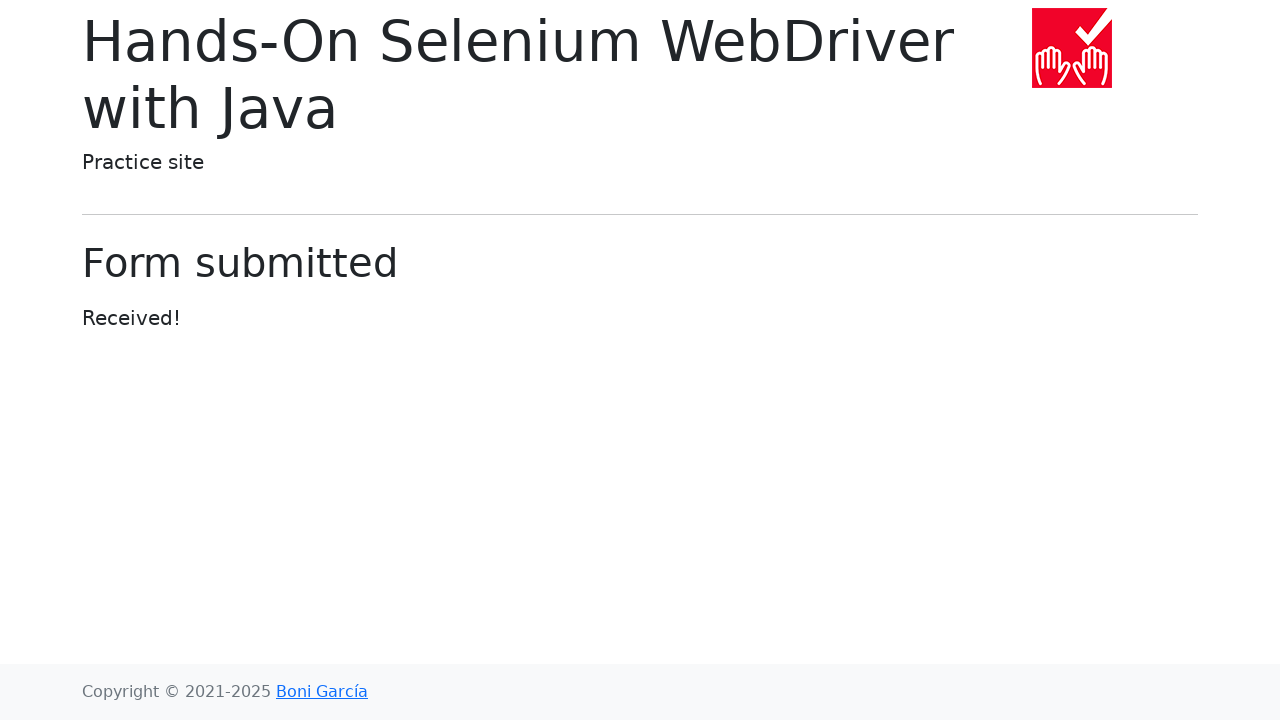

Form submission confirmation message appeared
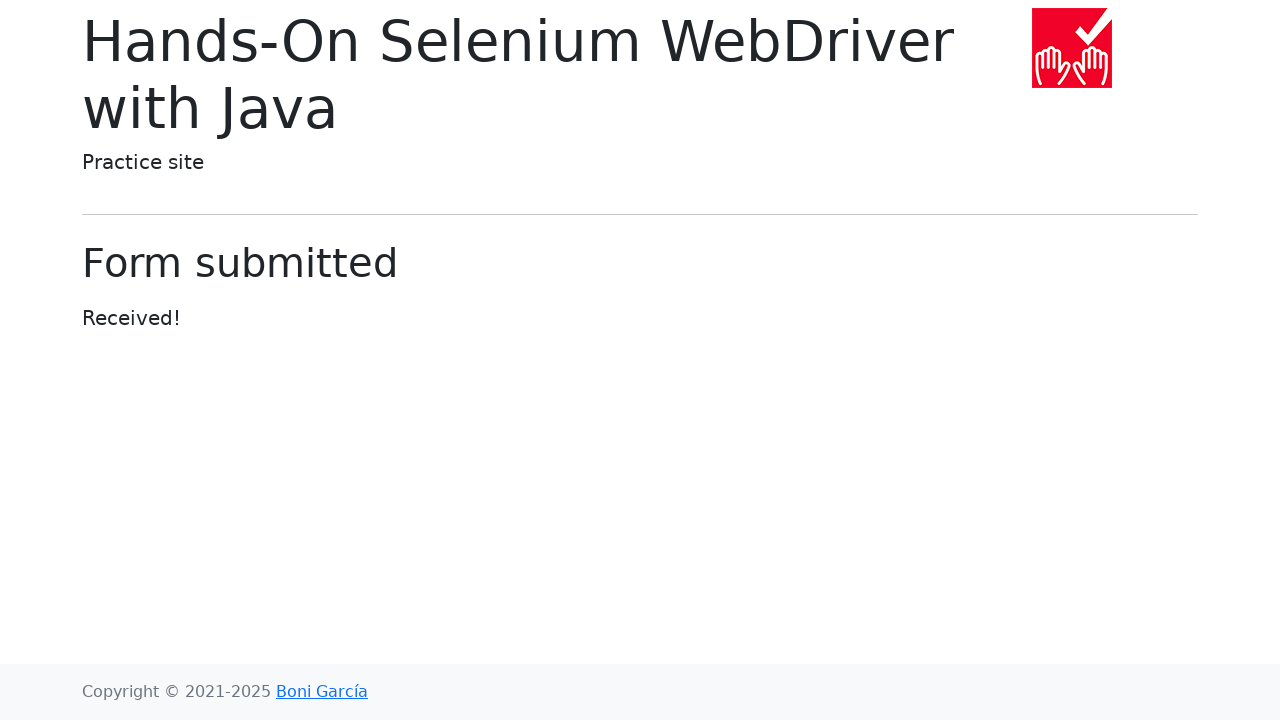

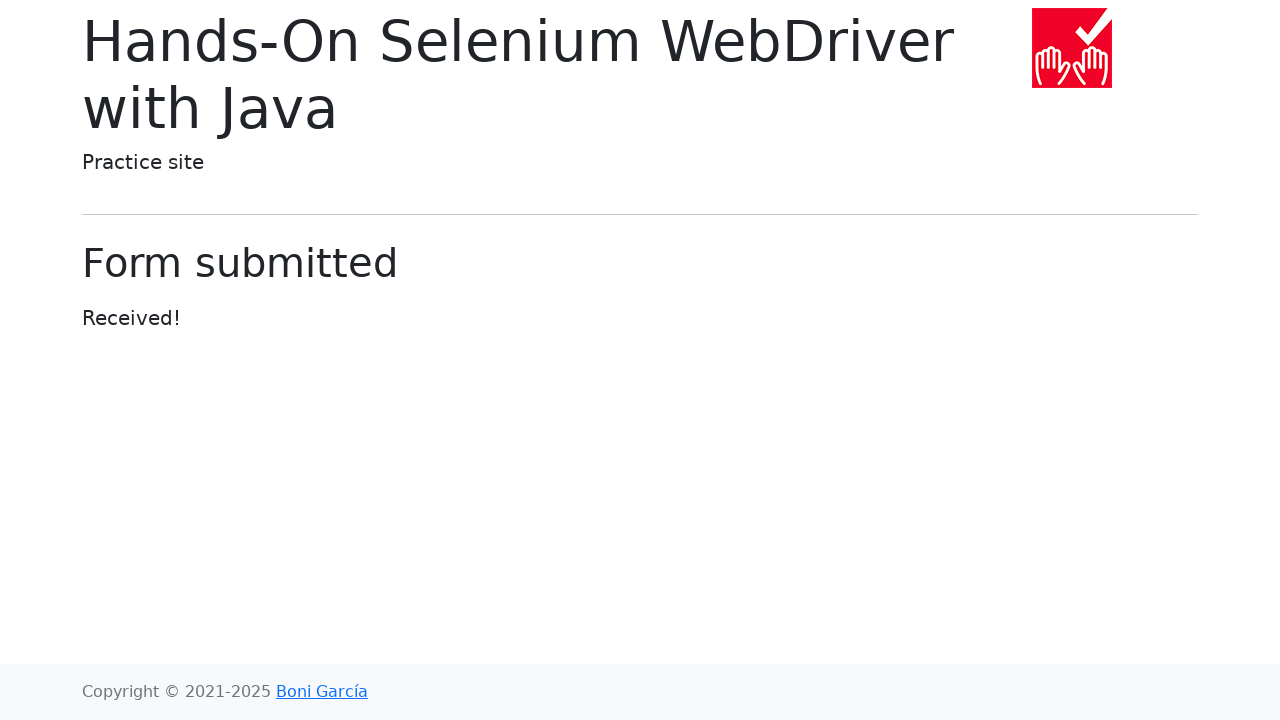